Verifies that the footer element is visible on desktop viewport size (1280x900)

Starting URL: https://www.demoblaze.com/index.html

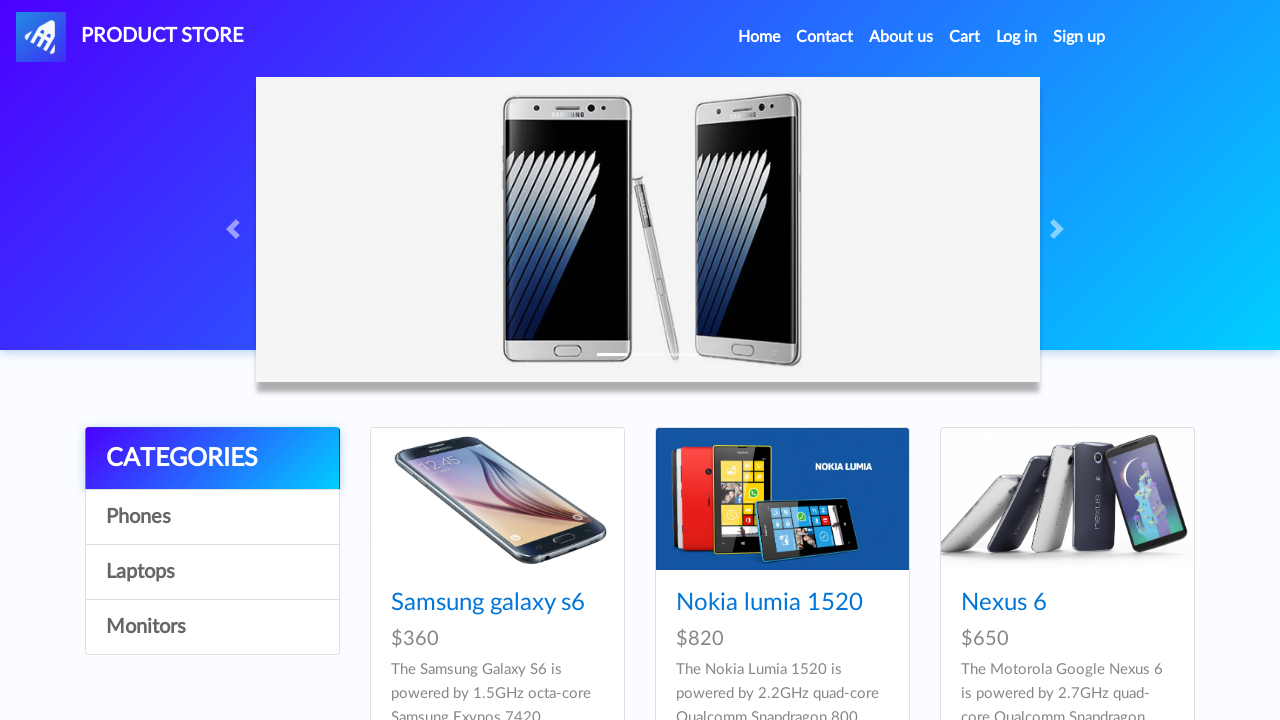

Set viewport to desktop size (1280x900)
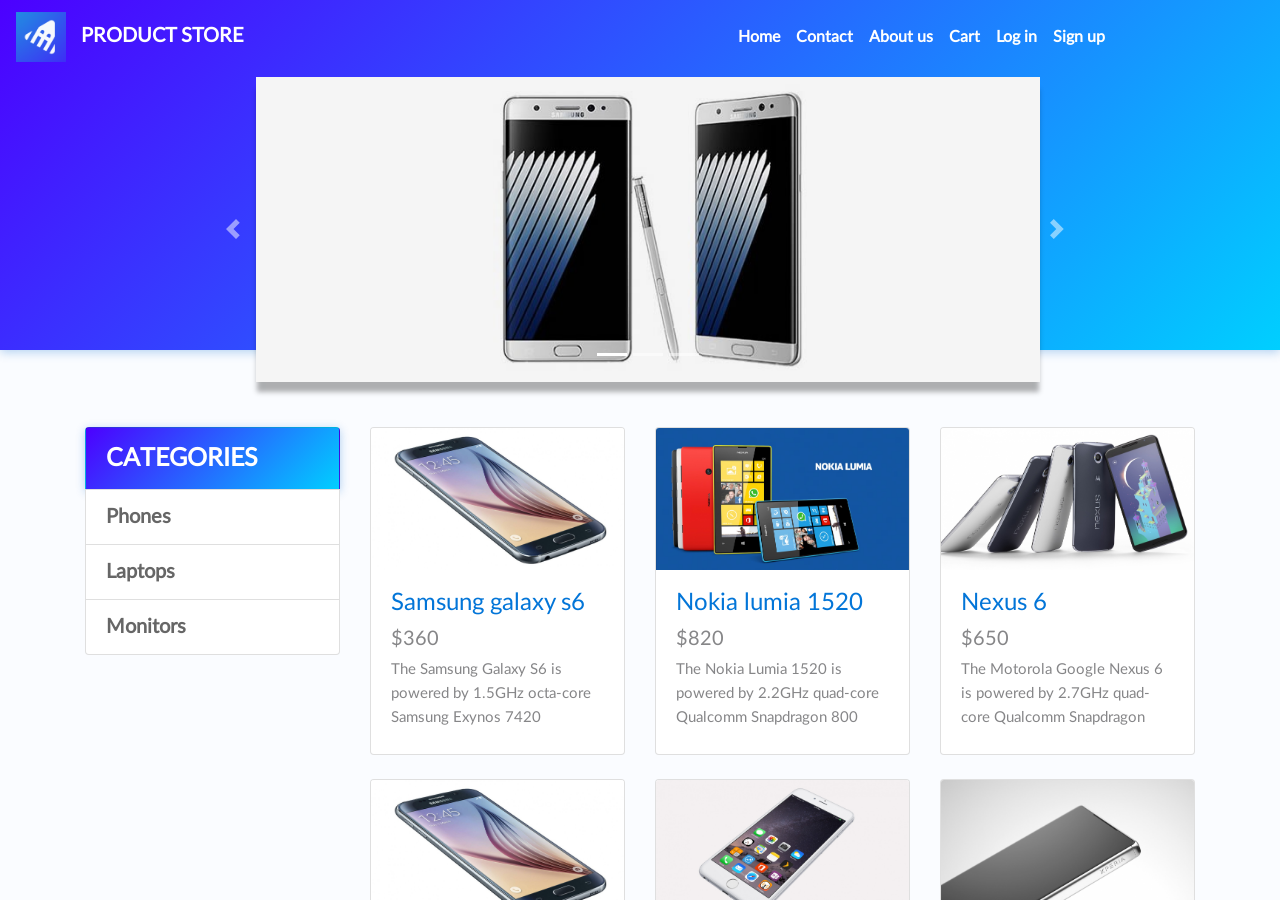

Located footer element
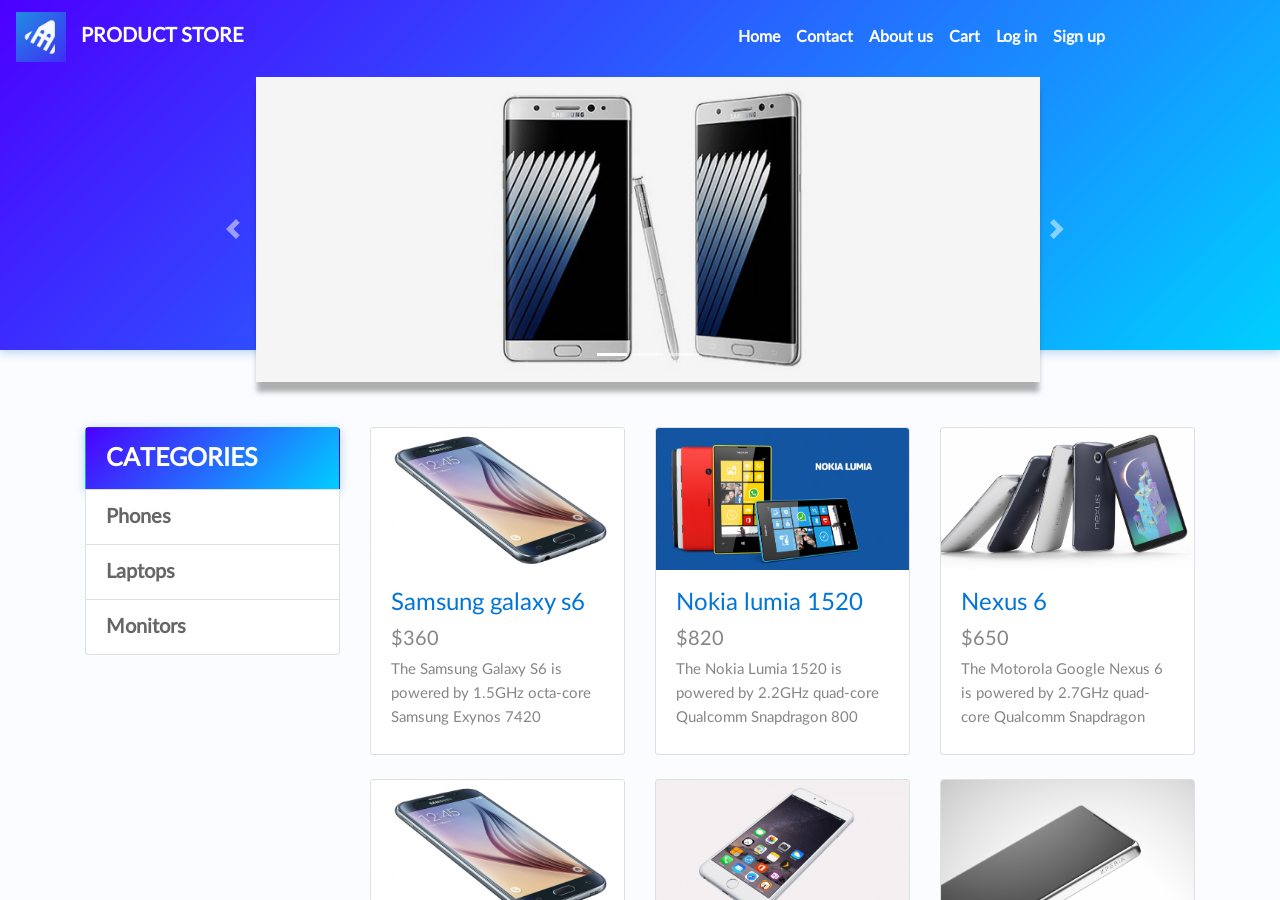

Asserted that footer is visible on desktop viewport
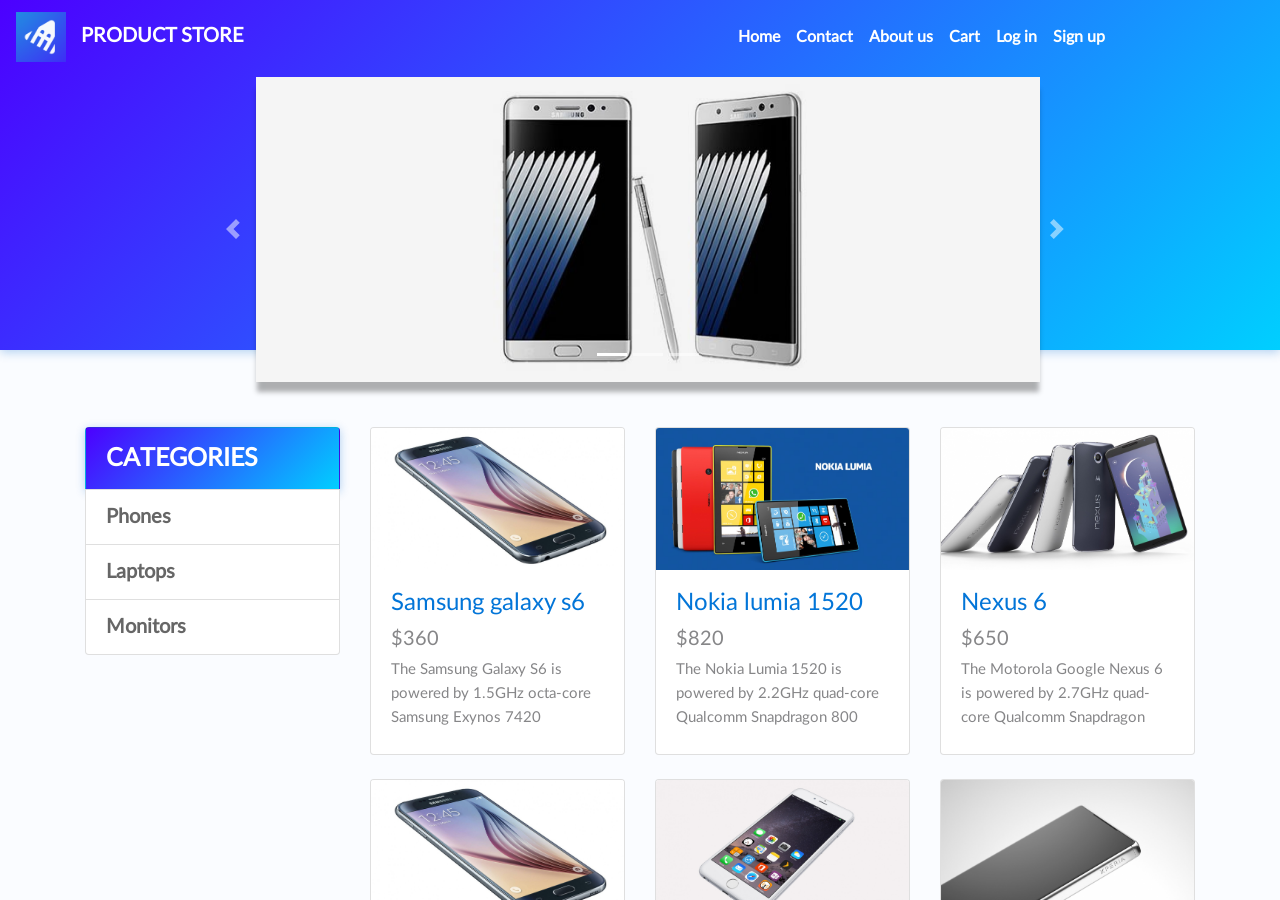

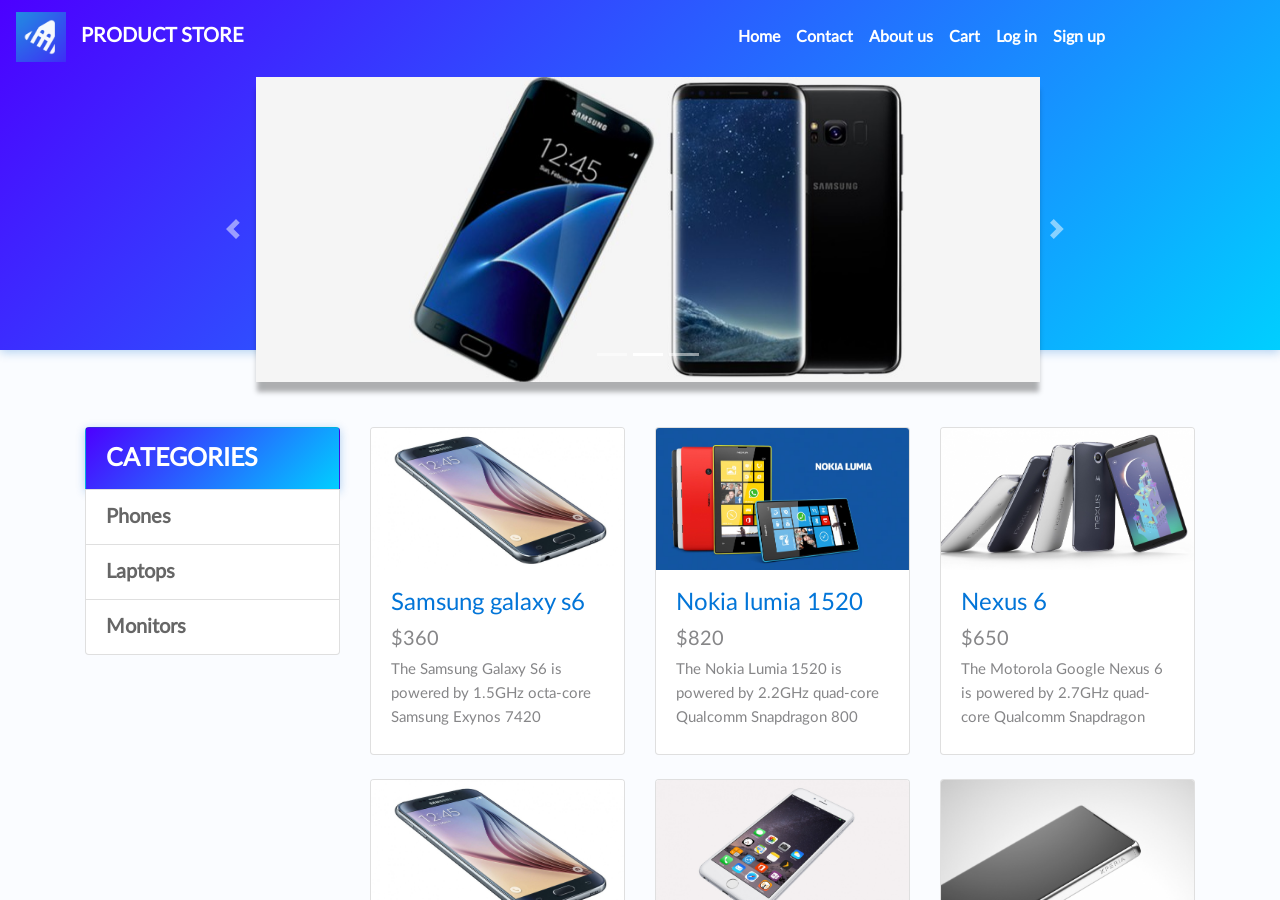